Tests prompt alert functionality by triggering an alert, entering text into it, and accepting it

Starting URL: https://training-support.net/webelements/alerts

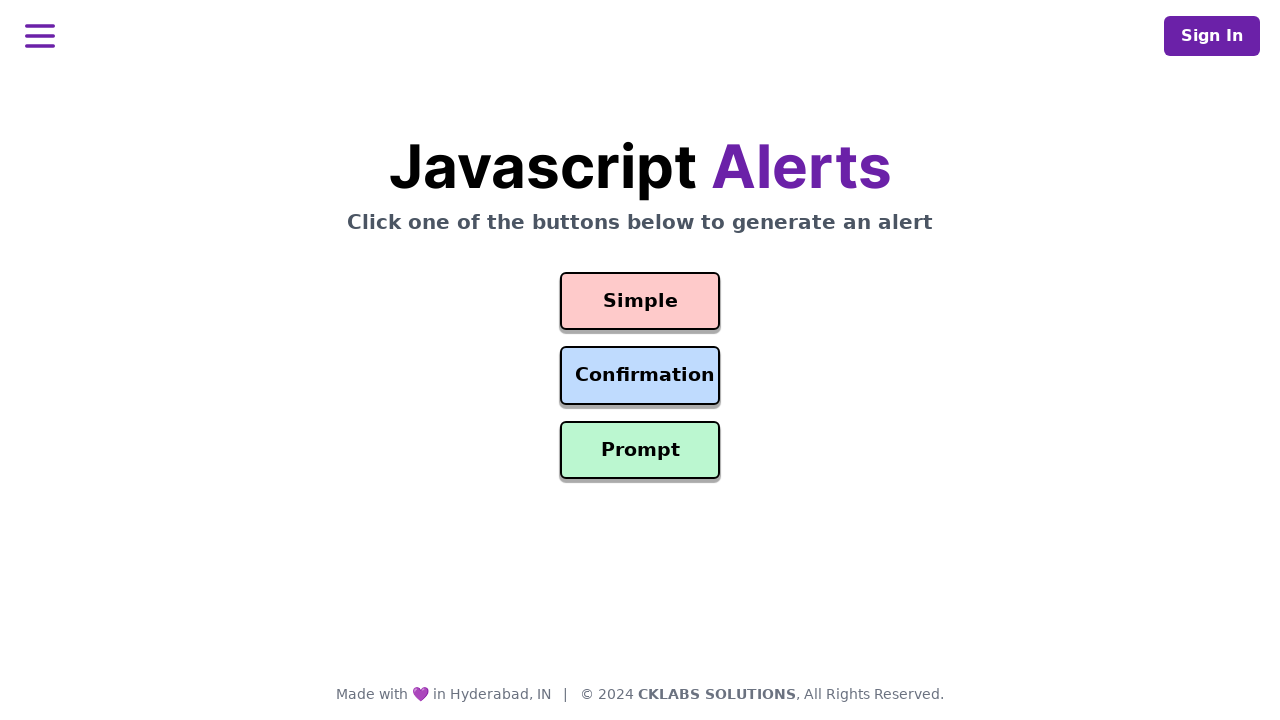

Clicked prompt alert button at (640, 450) on #prompt
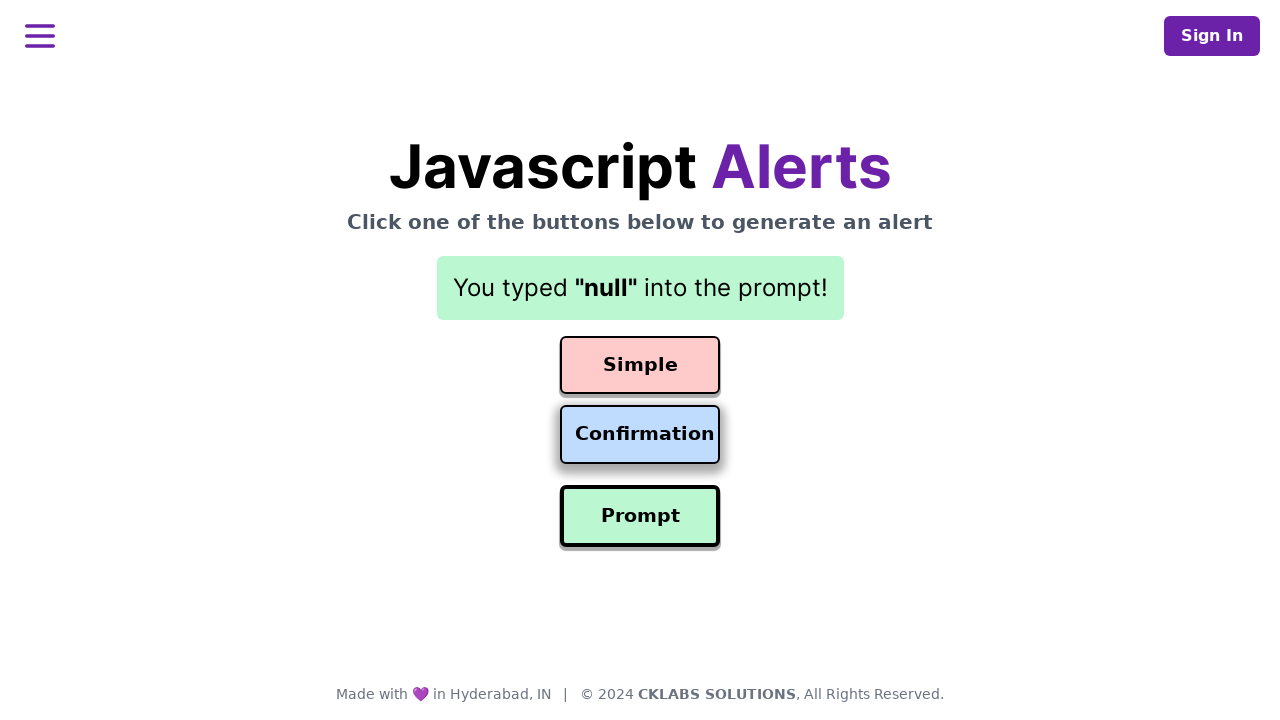

Set up dialog handler to accept prompt with text 'Awesome!'
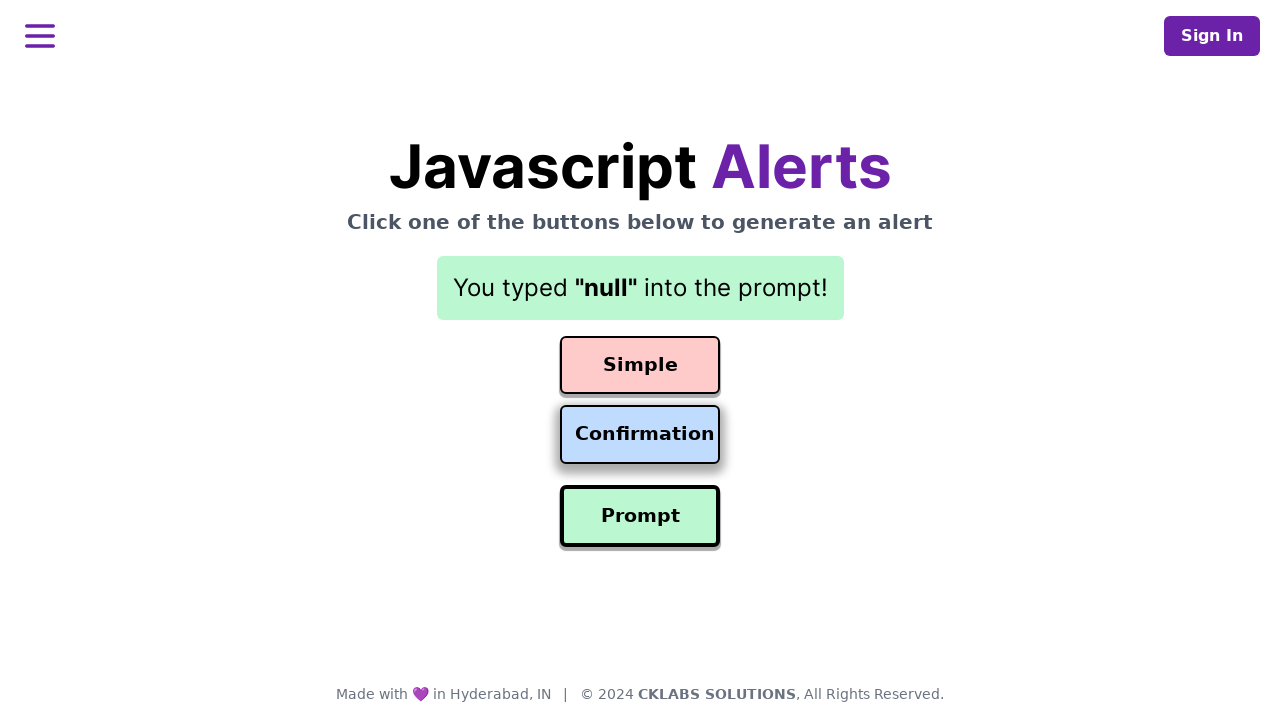

Clicked prompt alert button again to trigger dialog at (640, 516) on #prompt
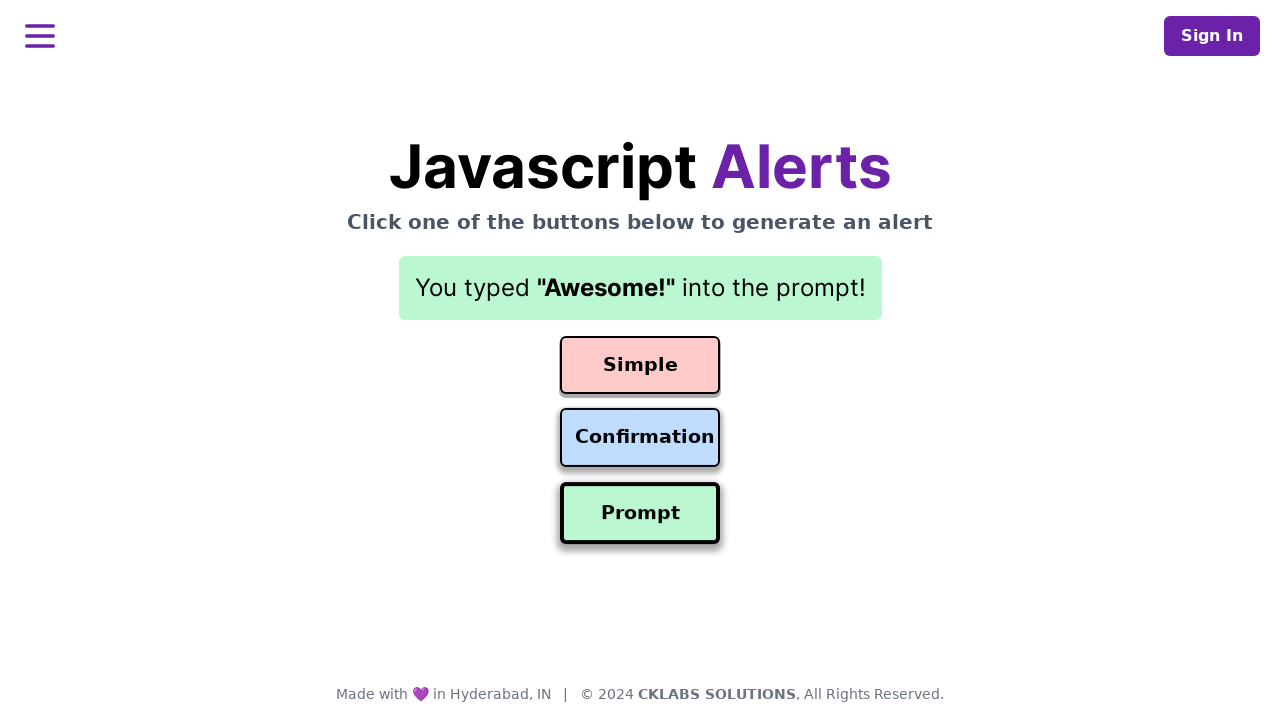

Result element appeared after accepting prompt
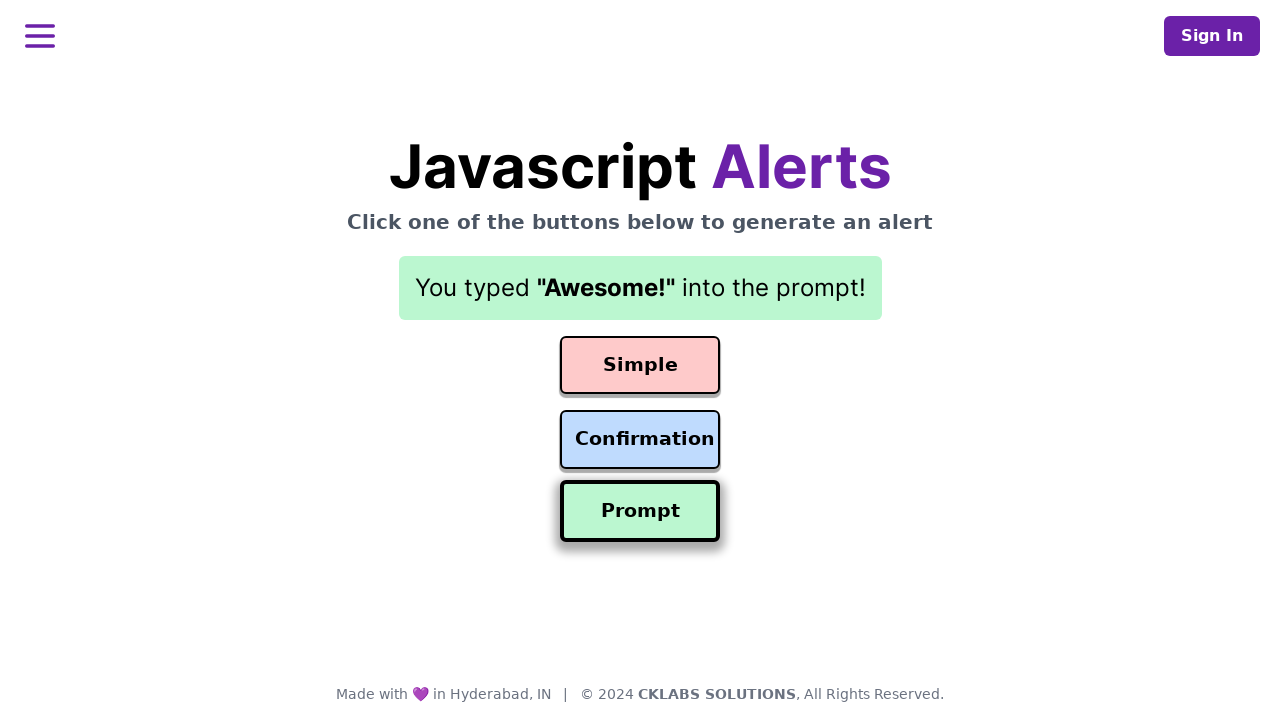

Retrieved result text: You typed "Awesome!" into the prompt!
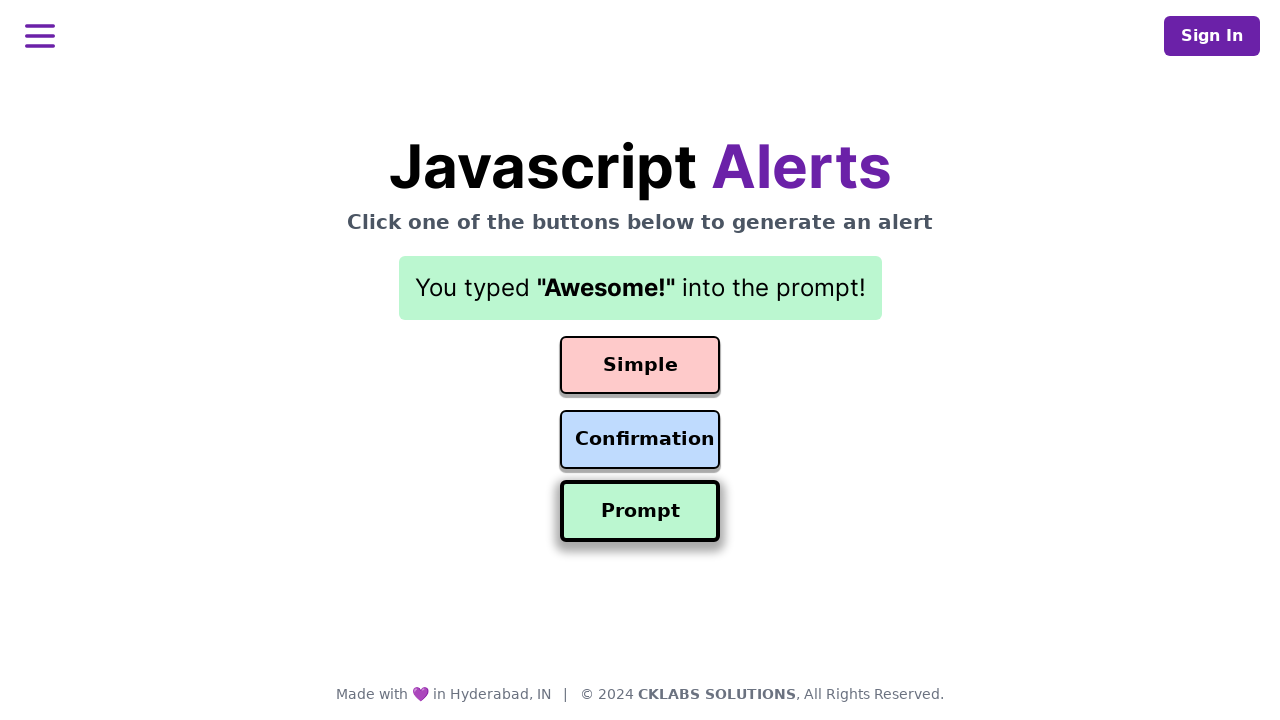

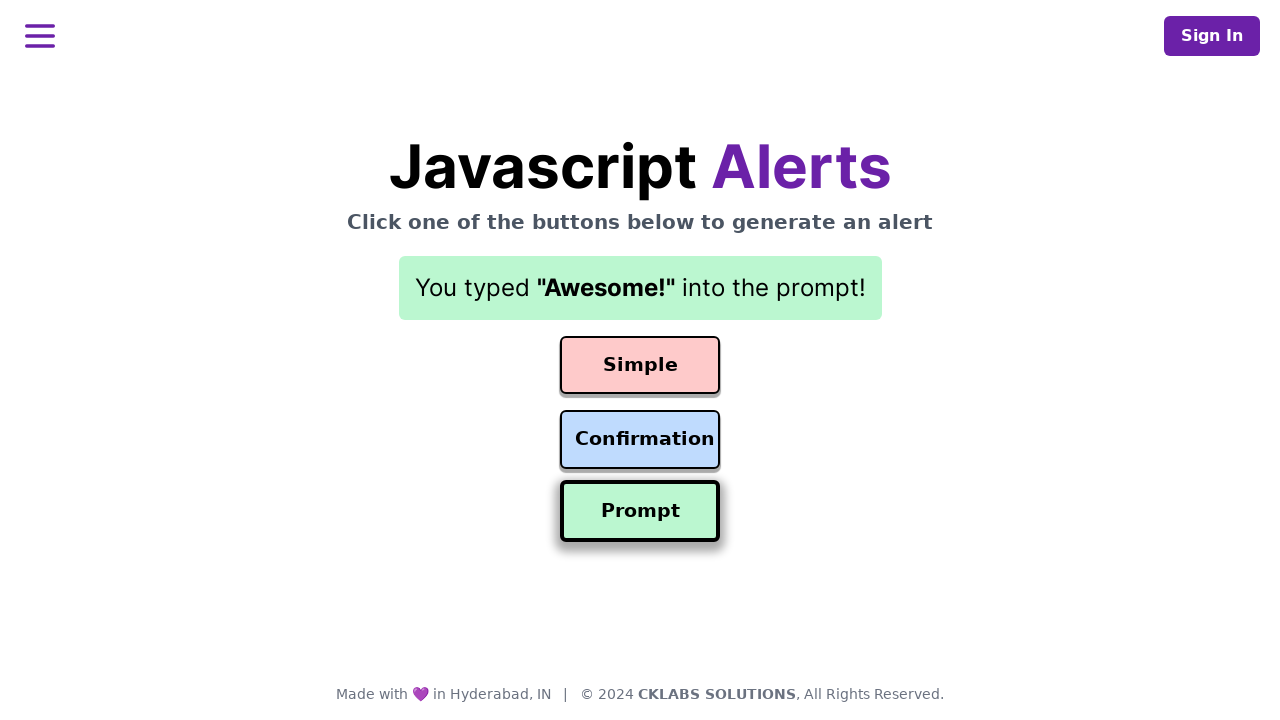